Tests drag and drop functionality by dragging one element and dropping it on another

Starting URL: https://the-internet.herokuapp.com/

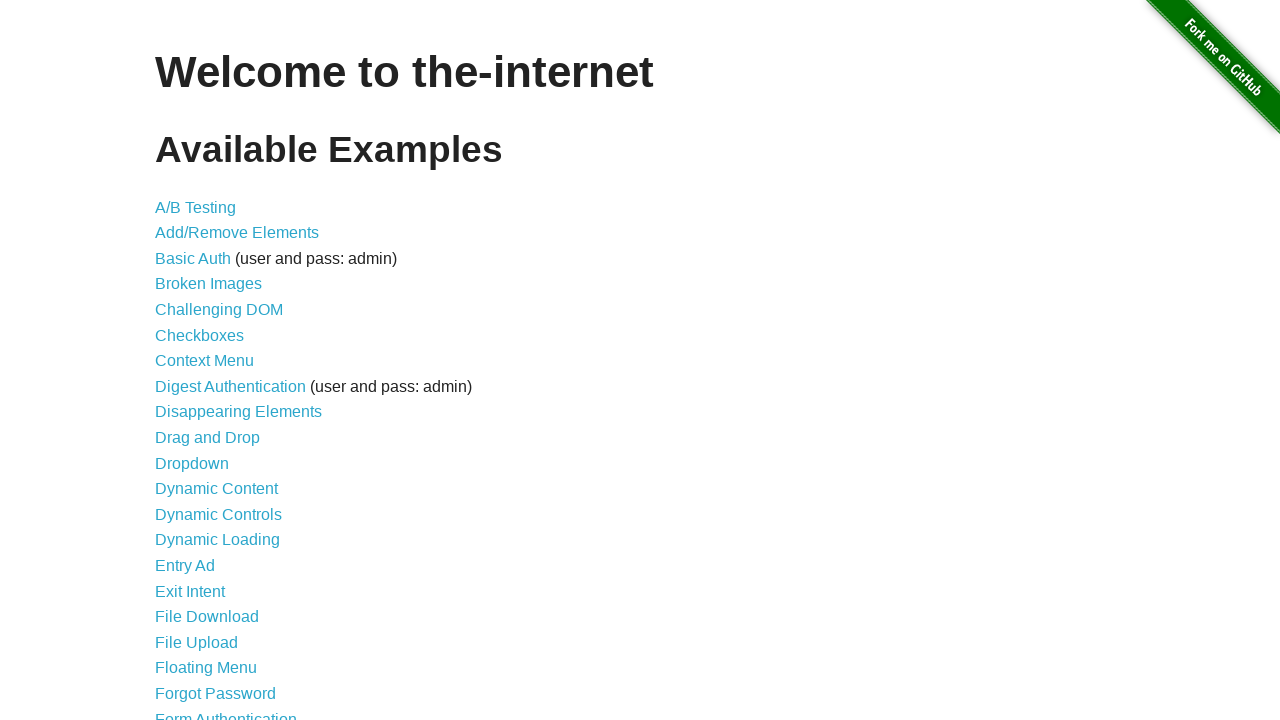

Clicked link to navigate to drag and drop page at (208, 438) on a[href='/drag_and_drop']
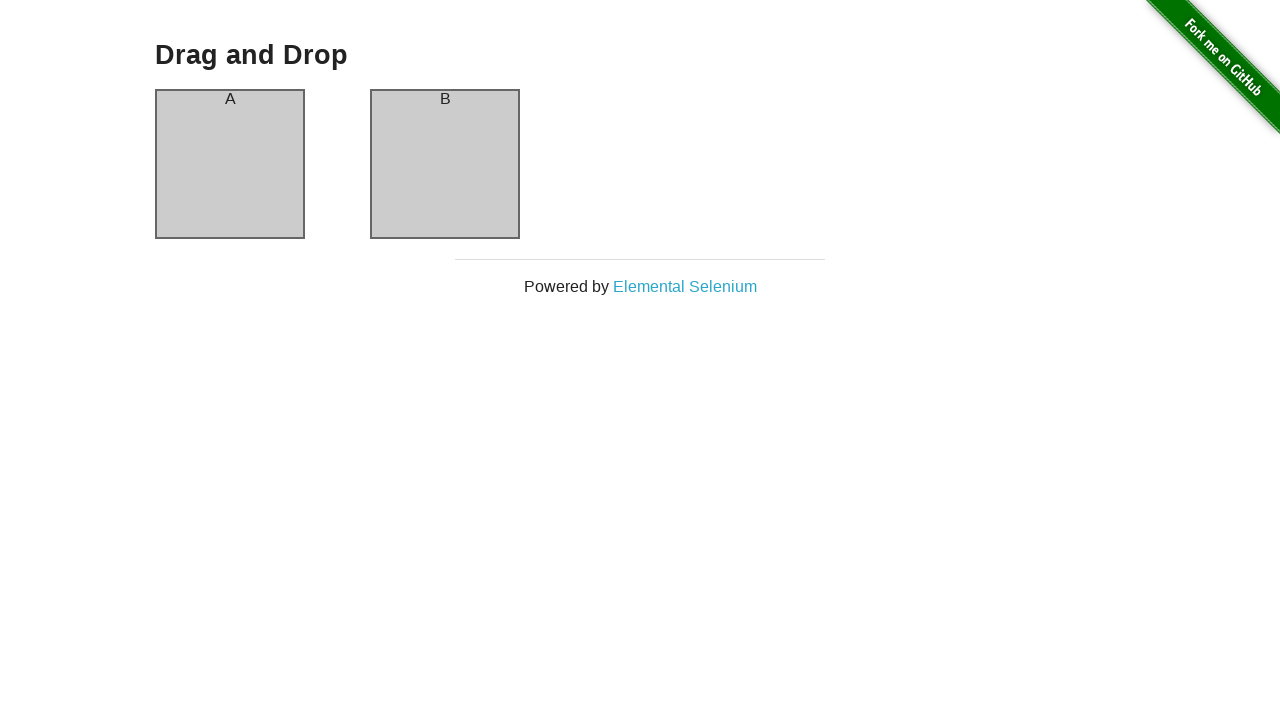

Dragged column A and dropped it on column B at (445, 164)
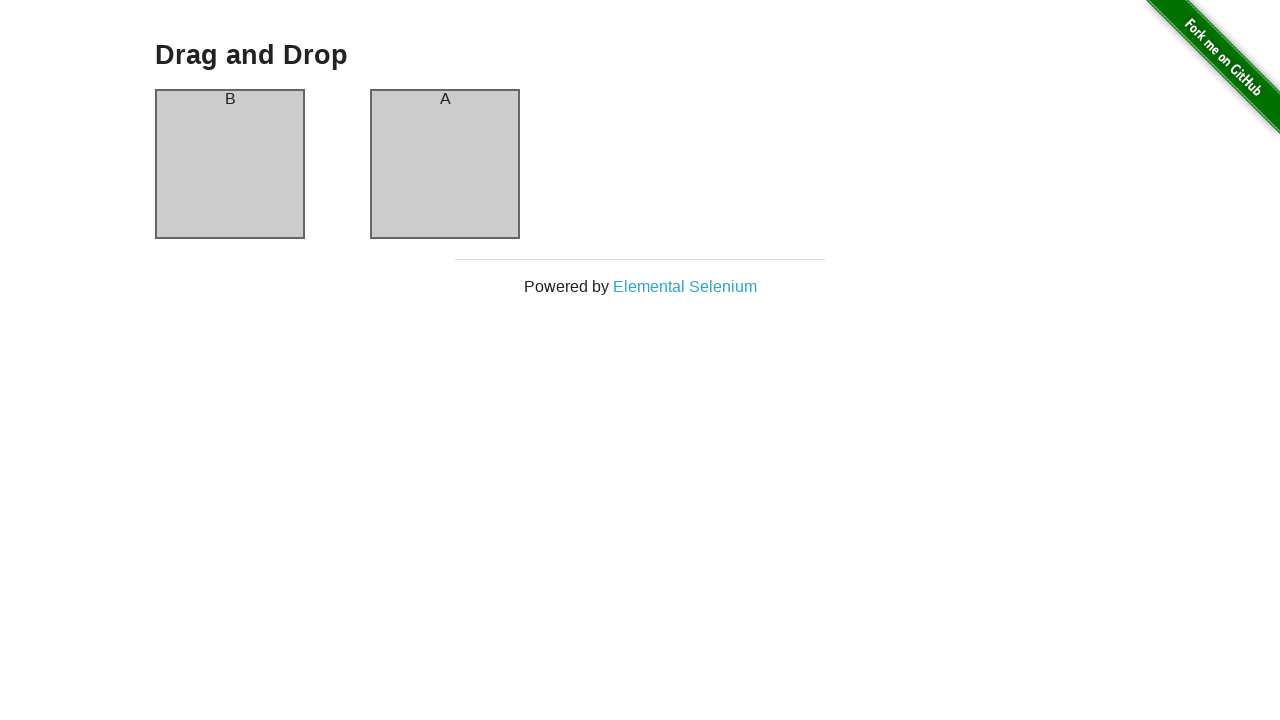

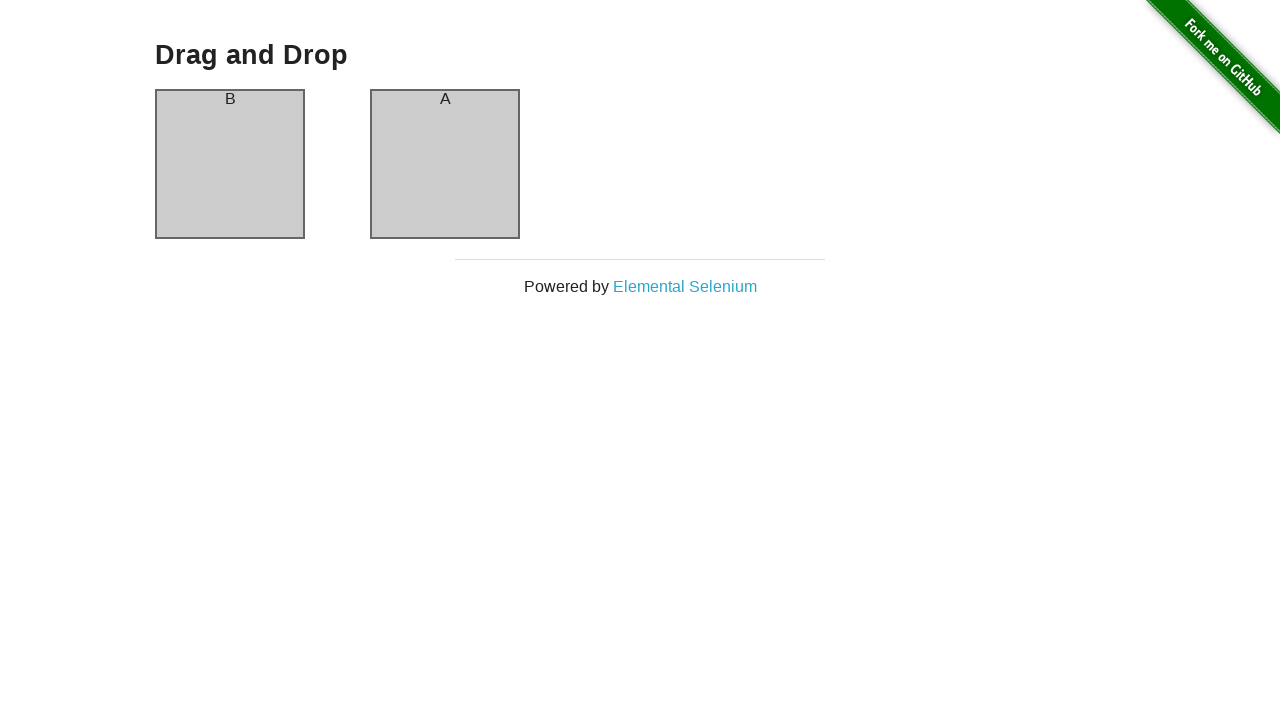